Navigates through Selenium IDE documentation pages by clicking navigation menu items and links

Starting URL: https://www.selenium.dev/selenium-ide/docs/en/plugins/plugins-getting-started

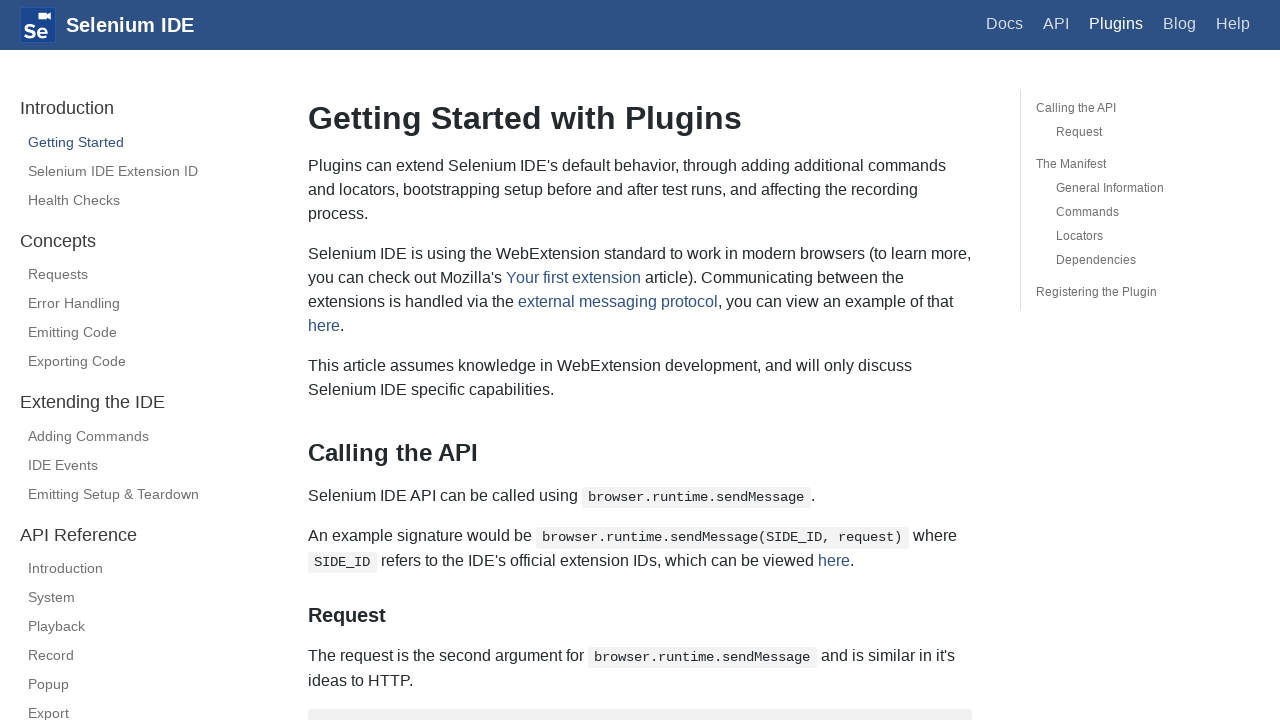

Waited for navigation item in second nav group to load
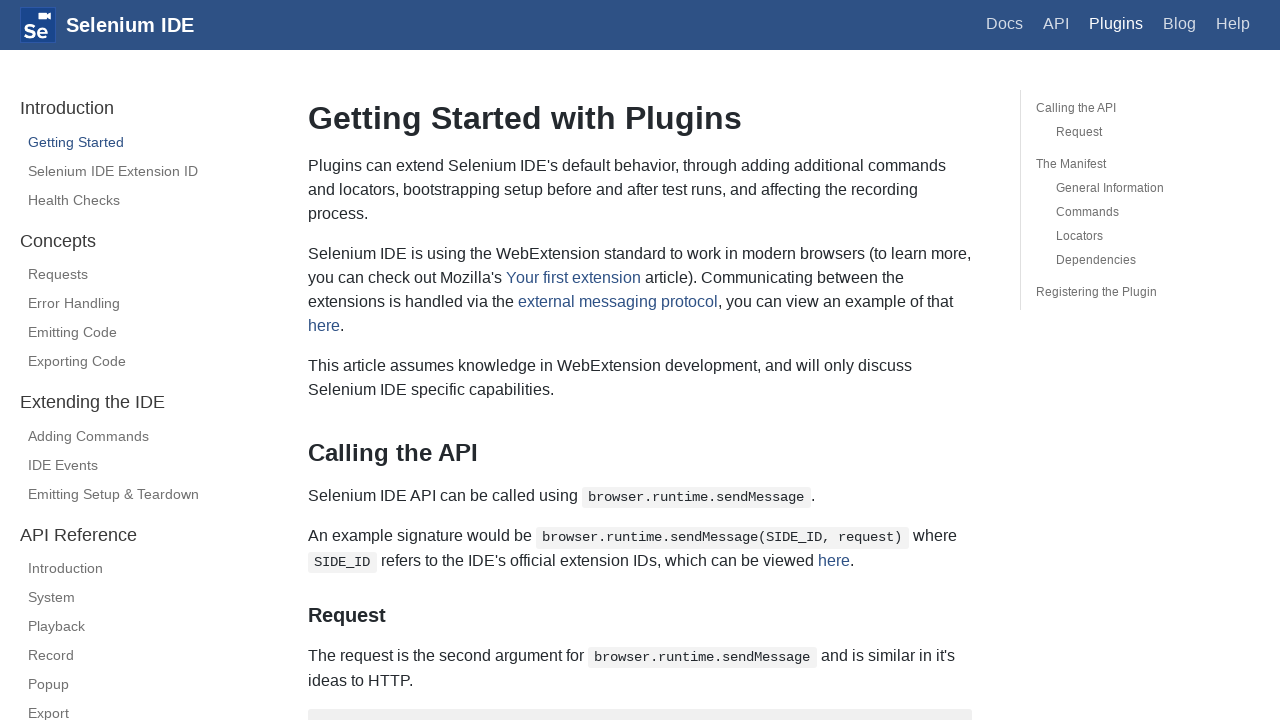

Clicked navigation item in second nav group at (140, 333) on .navGroups > .navGroup:nth-child(2) > ul > .navListItem:nth-child(3) > .navItem
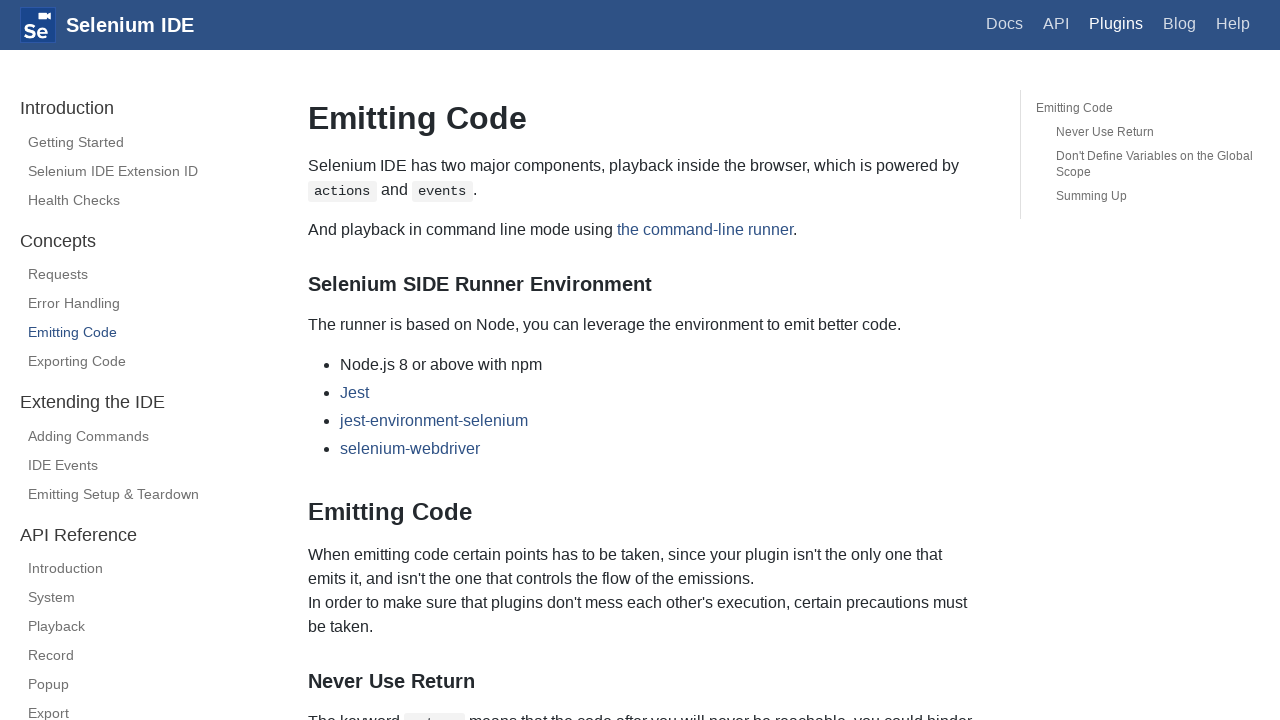

Waited for third link in list to load
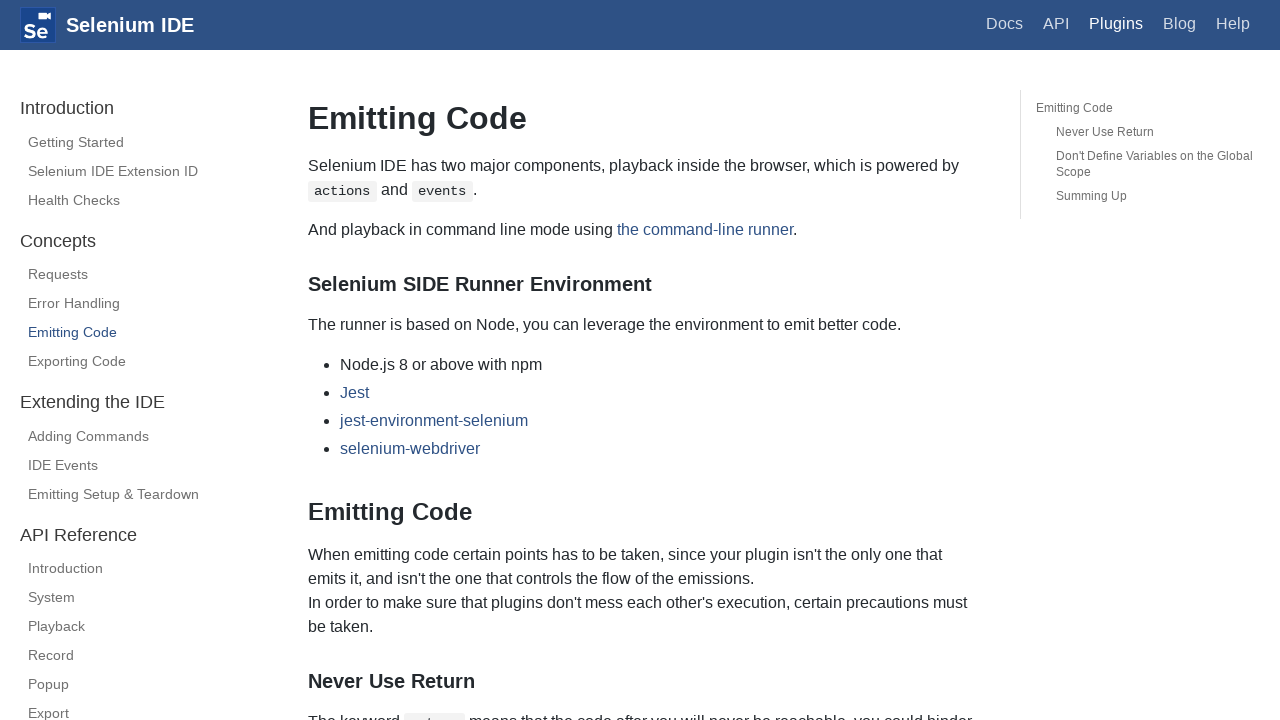

Clicked third link in list at (434, 421) on div > span > ul > li:nth-child(3) > a
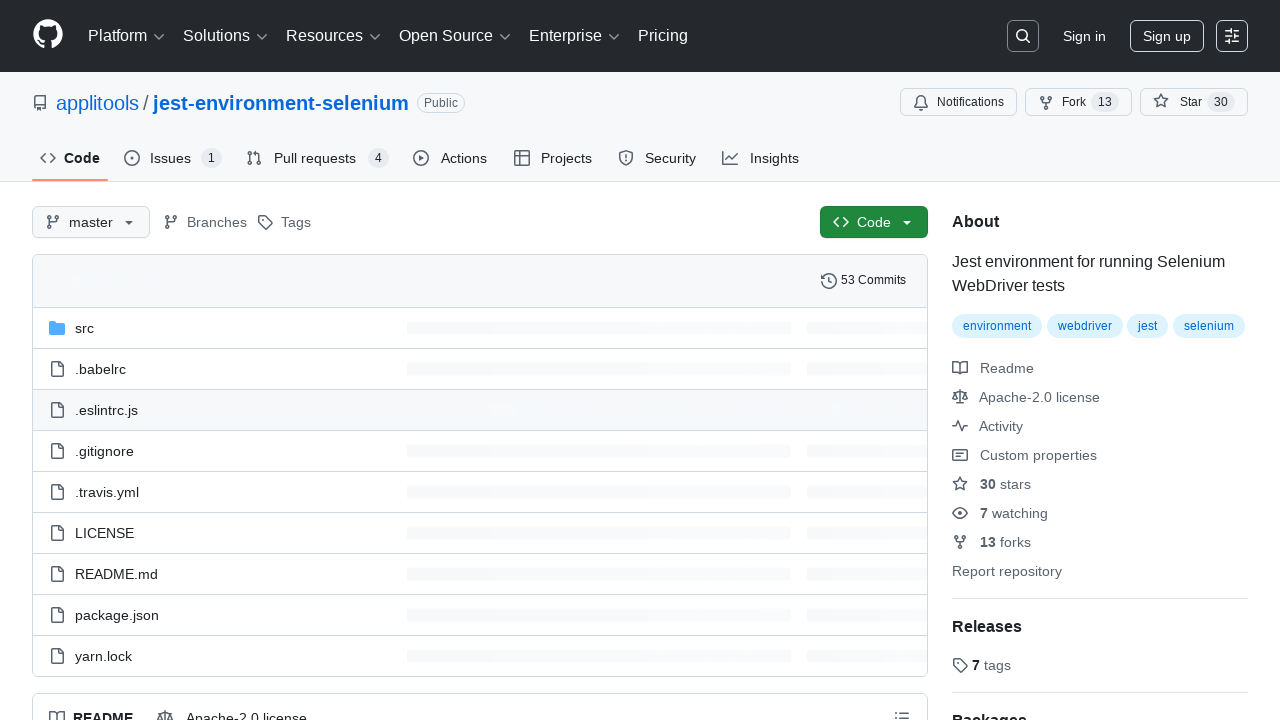

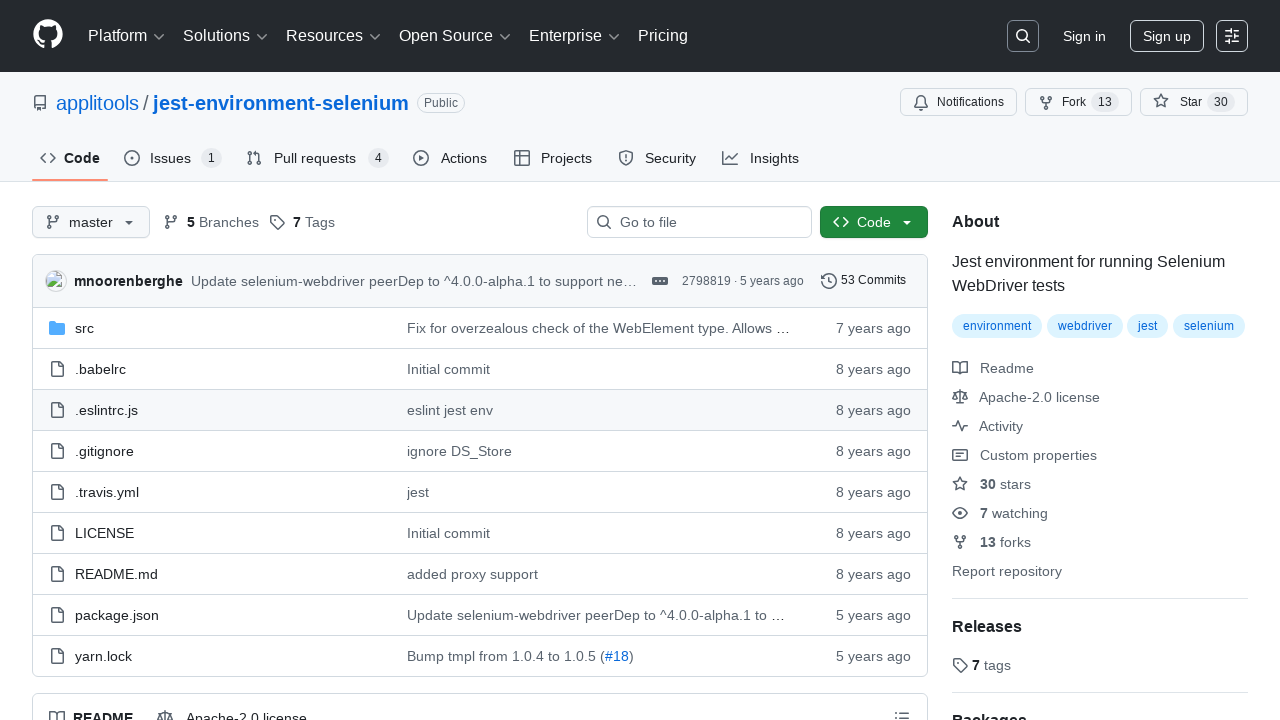